Tests dynamic controls functionality by clicking the Remove button and verifying that the Add button becomes visible after the element is removed.

Starting URL: http://the-internet.herokuapp.com/dynamic_controls

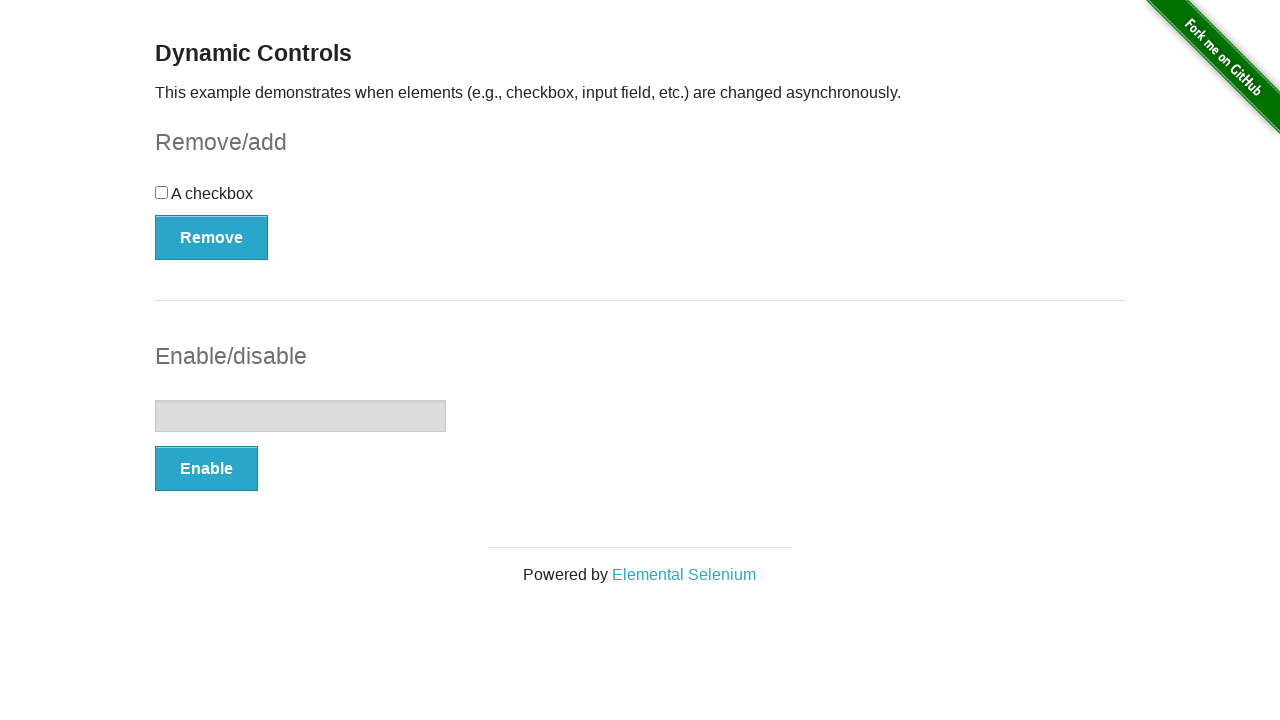

Navigated to dynamic controls page
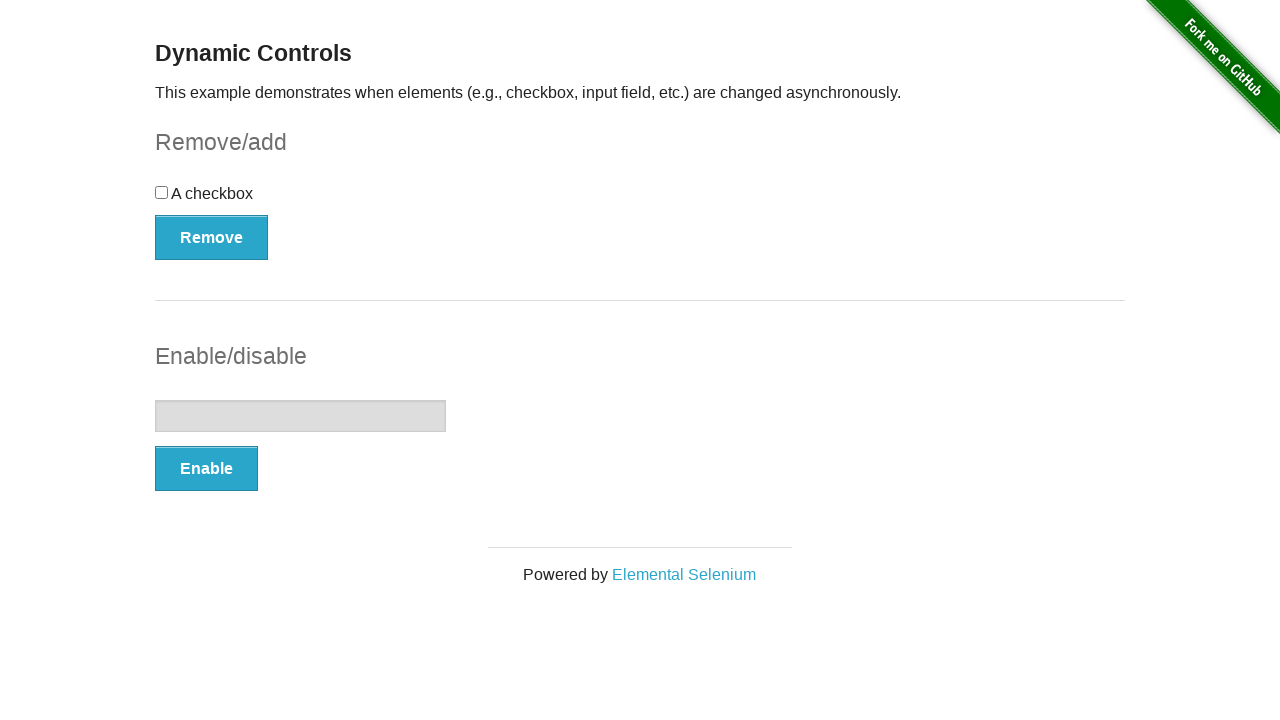

Clicked the Remove button at (212, 237) on xpath=//*[.='Remove']
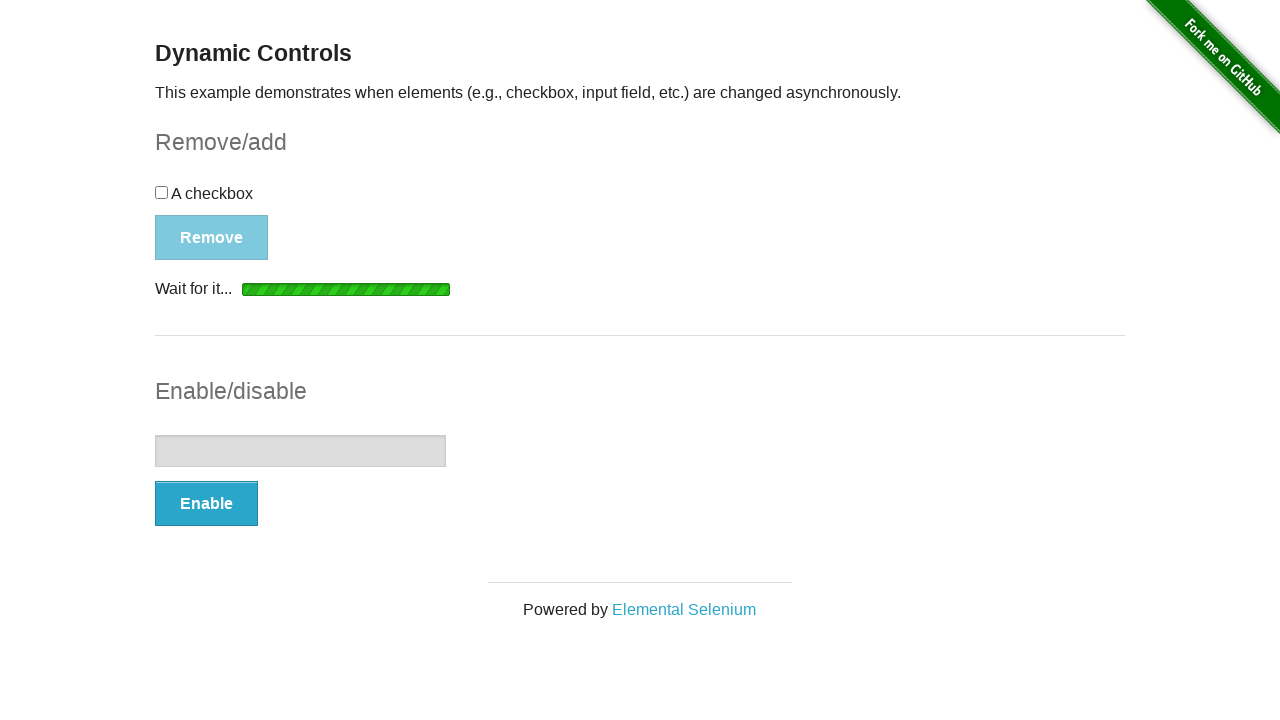

Add button appeared after element removal
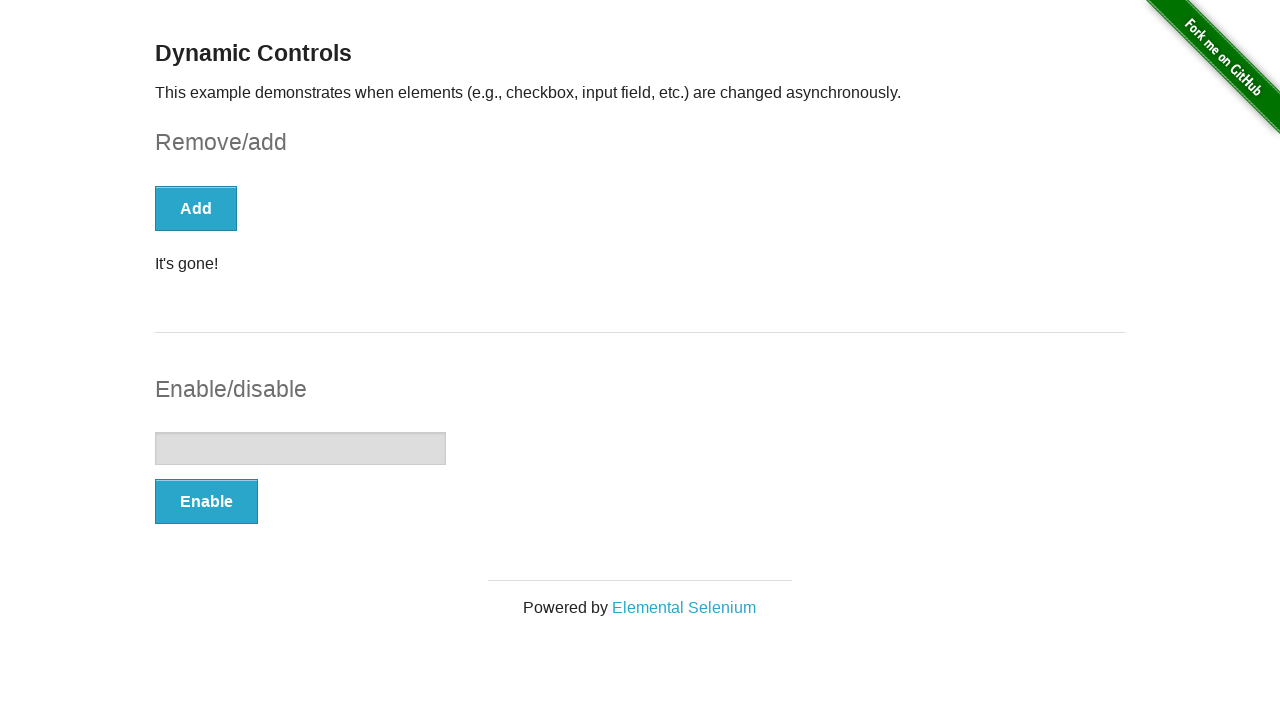

Verified Add button is visible
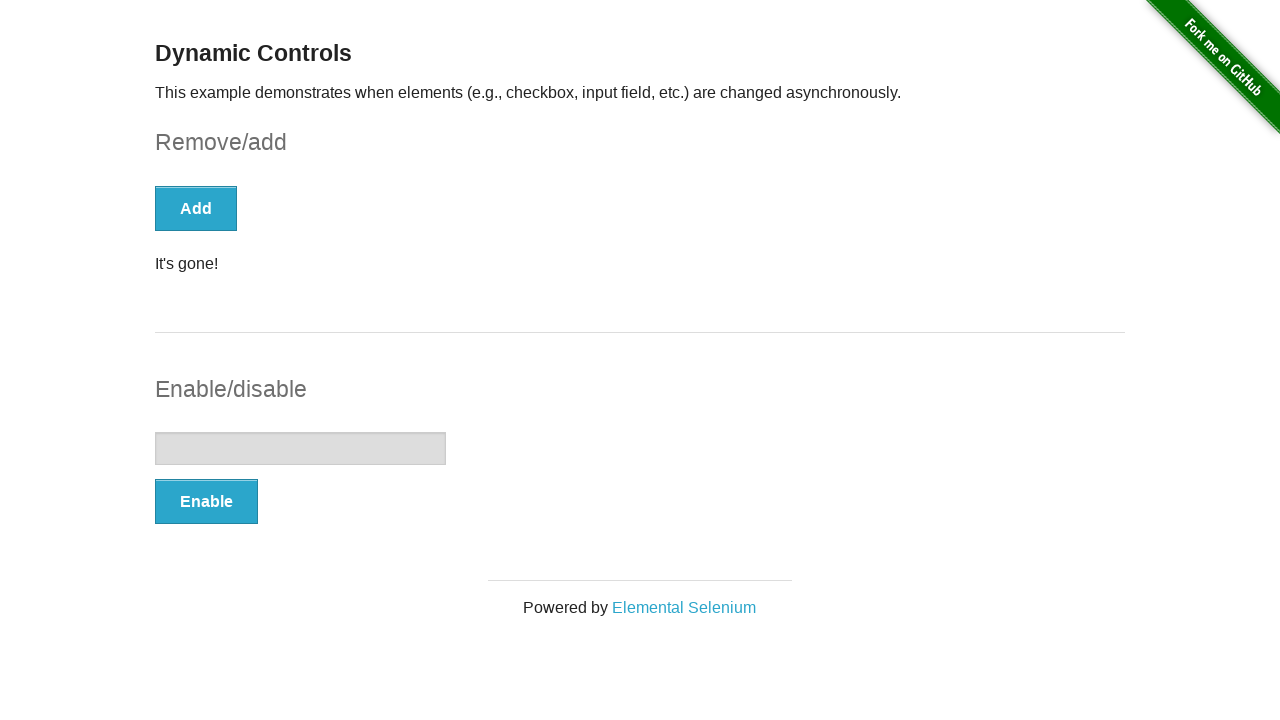

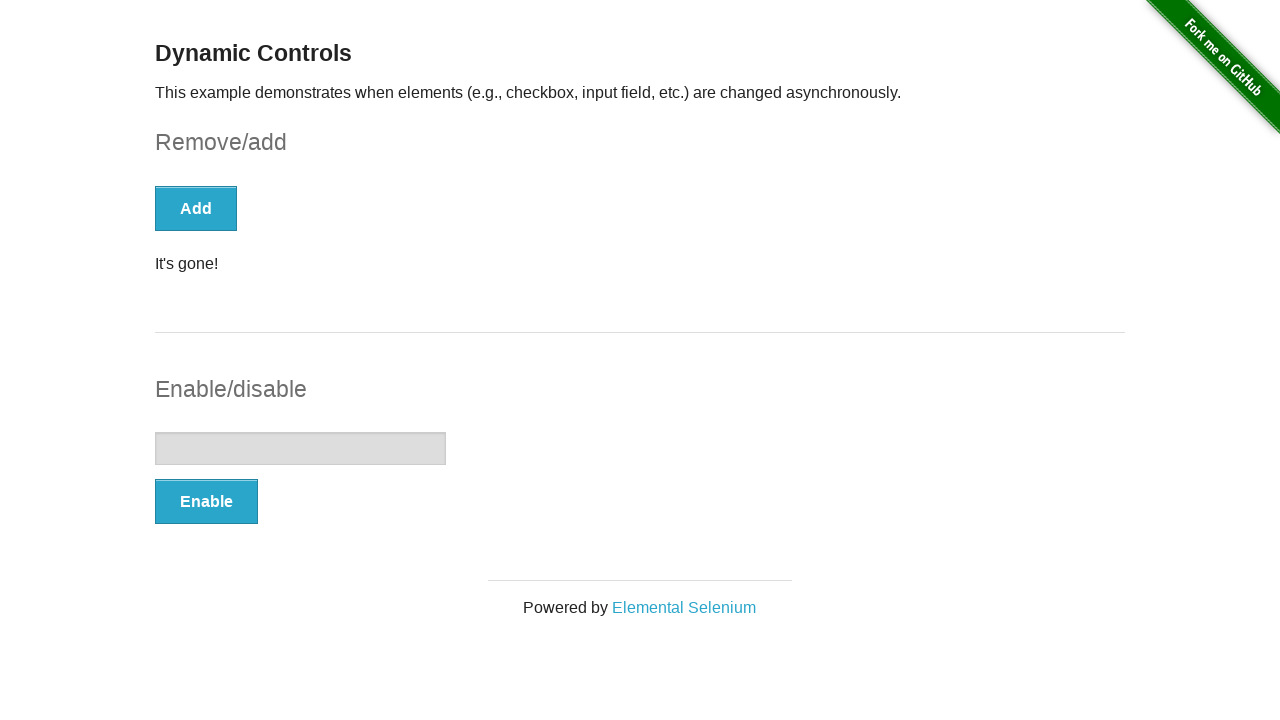